Tests a simple form by filling in first name, last name, city, and country fields, then submitting the form.

Starting URL: http://suninjuly.github.io/simple_form_find_task.html

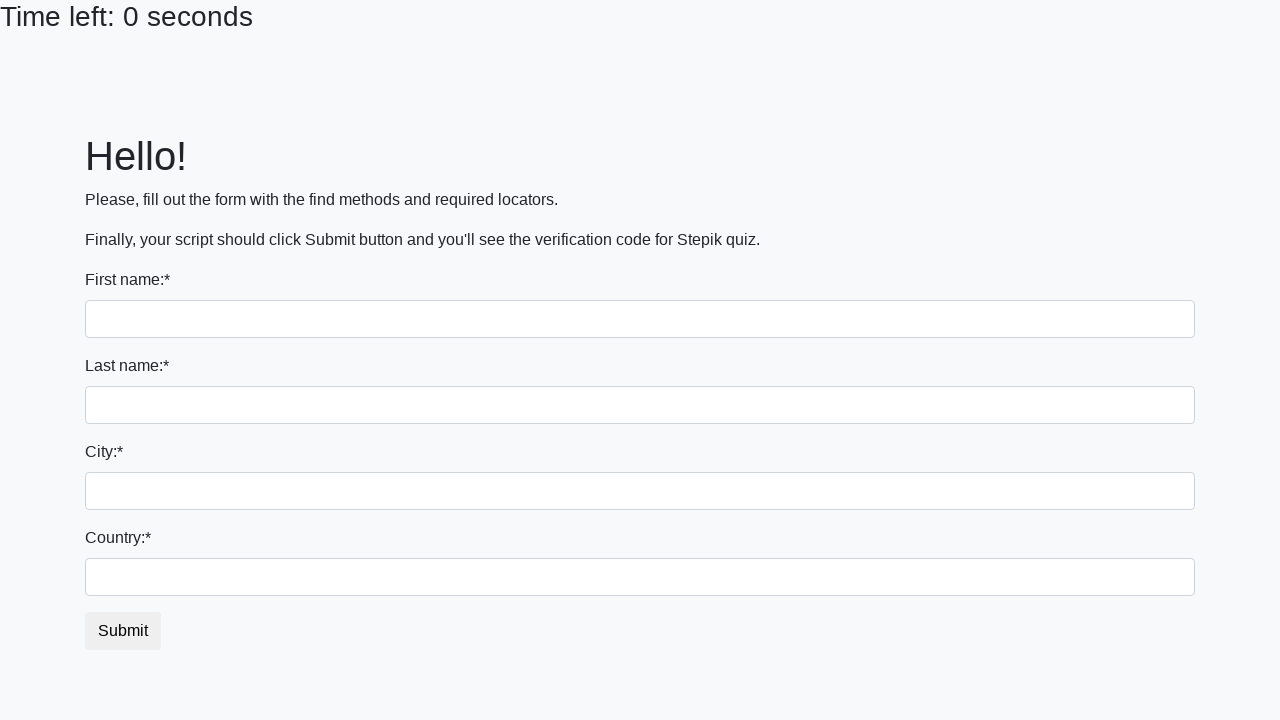

Filled first name field with 'Alexander' on input[name='first_name']
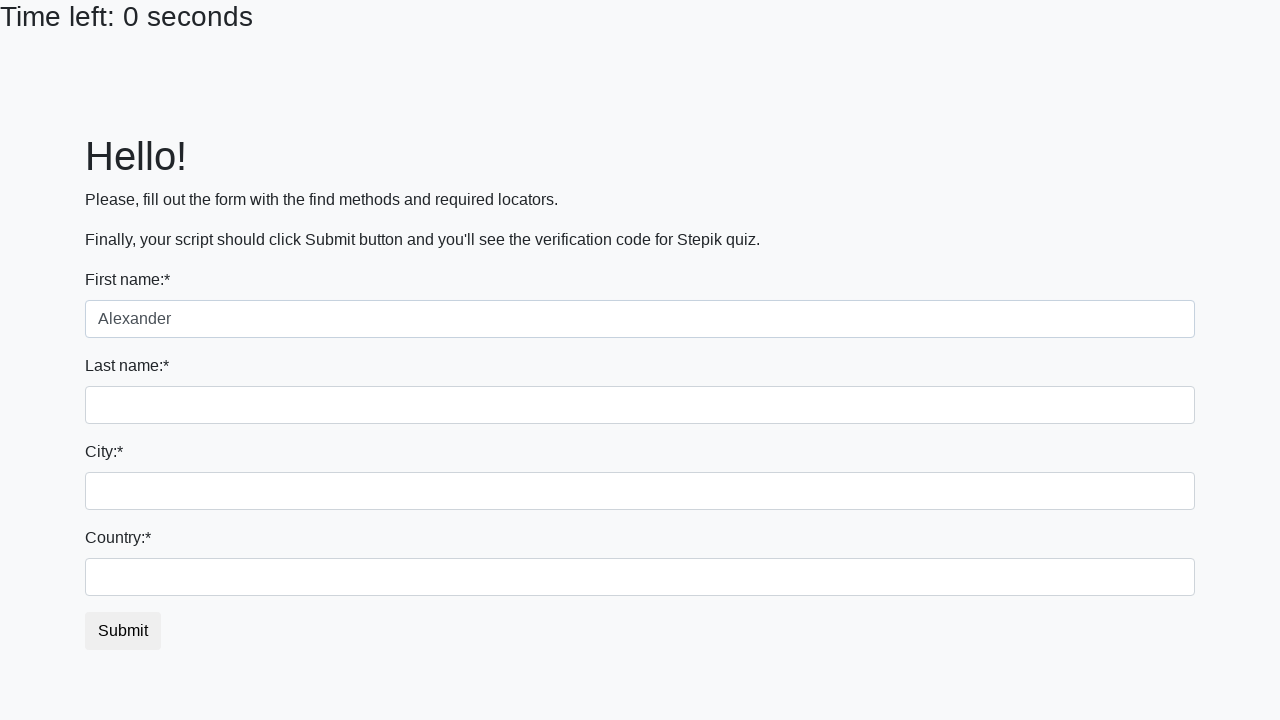

Filled last name field with 'Thompson' on input[name='last_name']
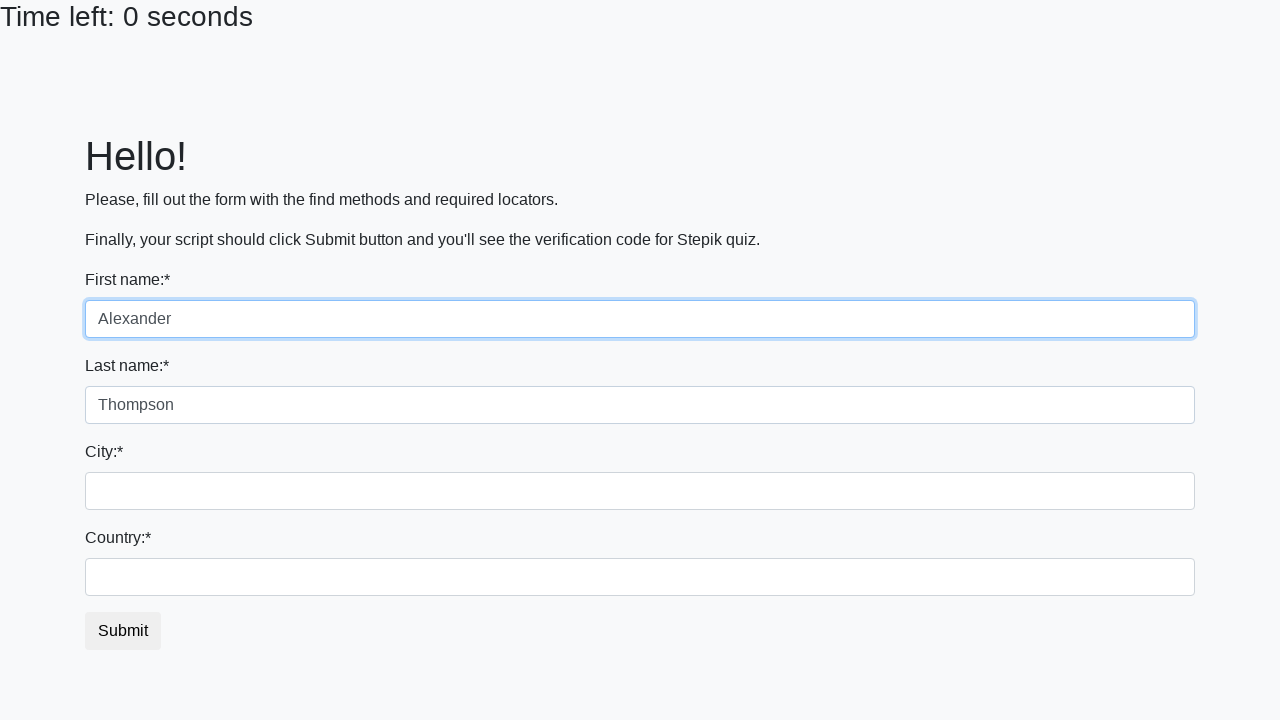

Filled city field with 'Seattle' on .city
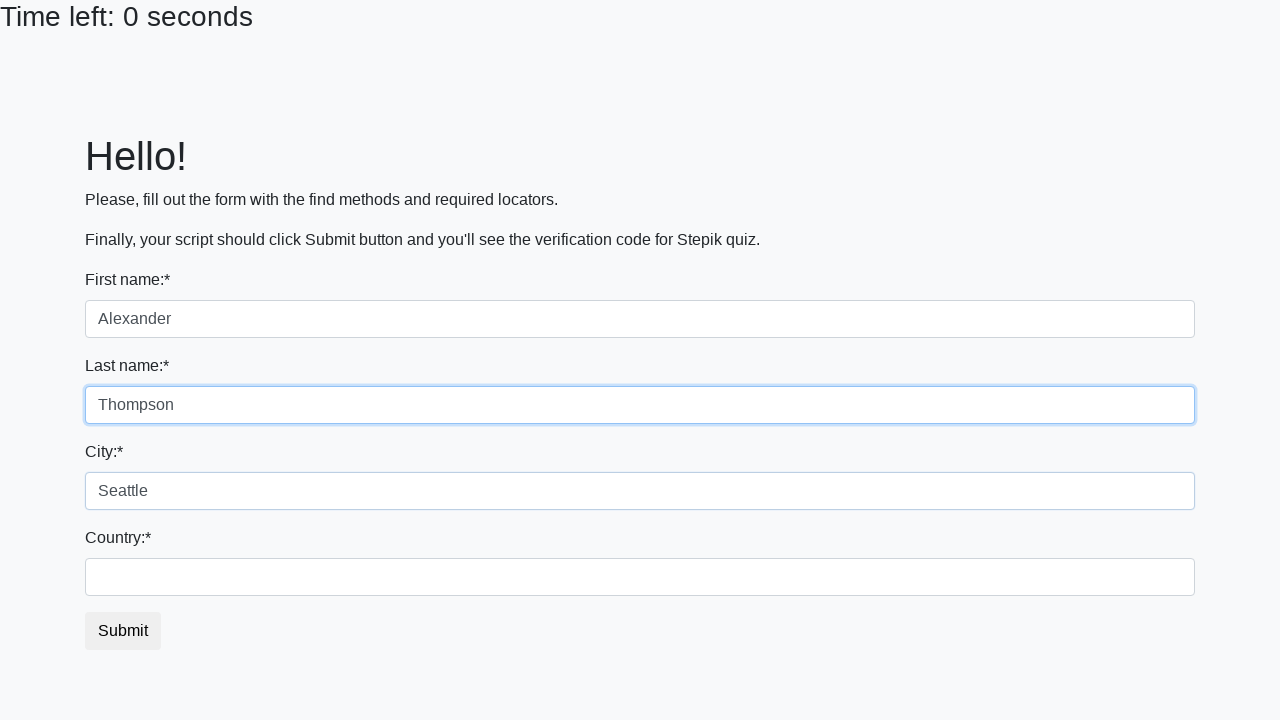

Filled country field with 'United States' on #country
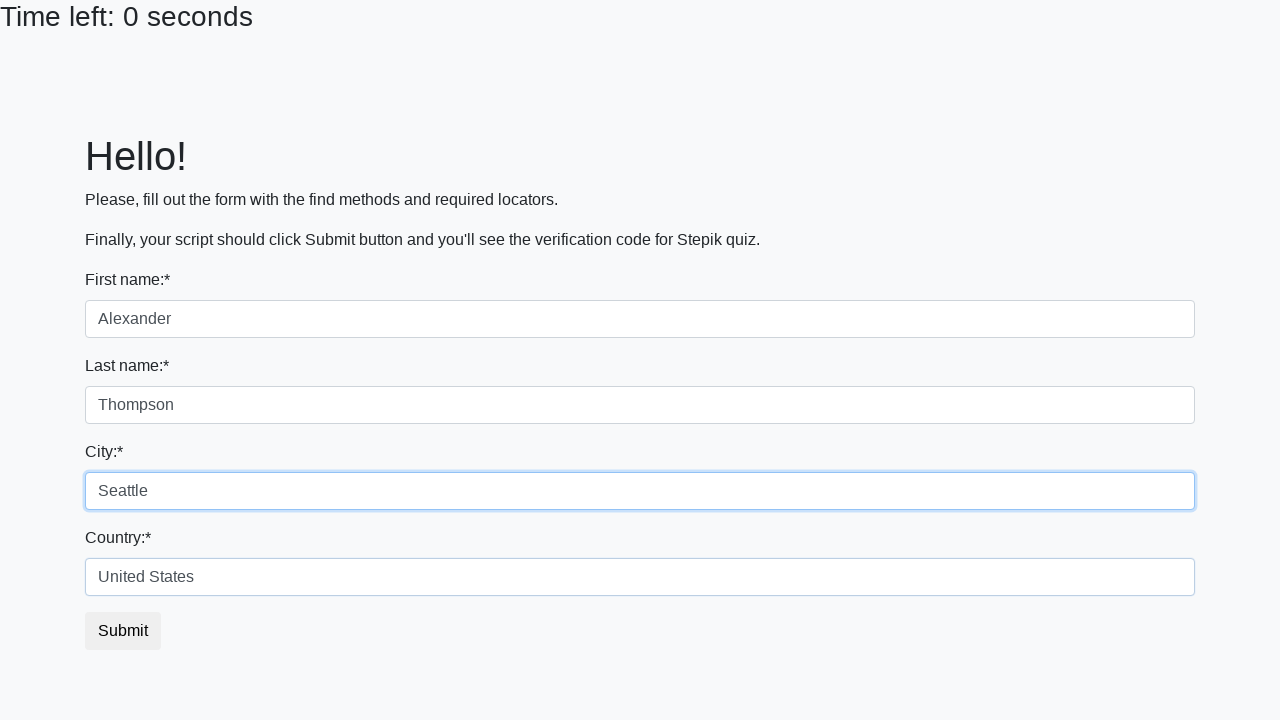

Clicked submit button to submit the form at (123, 631) on #submit_button
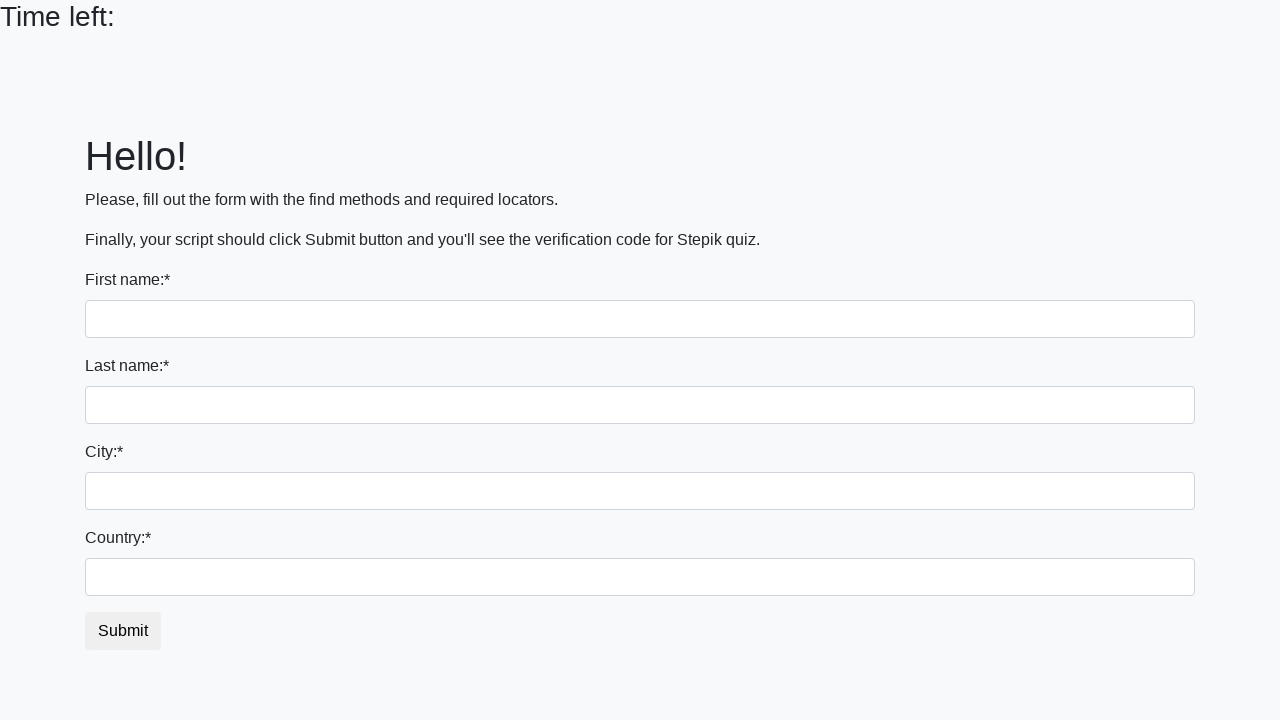

Form submission processed after 1 second wait
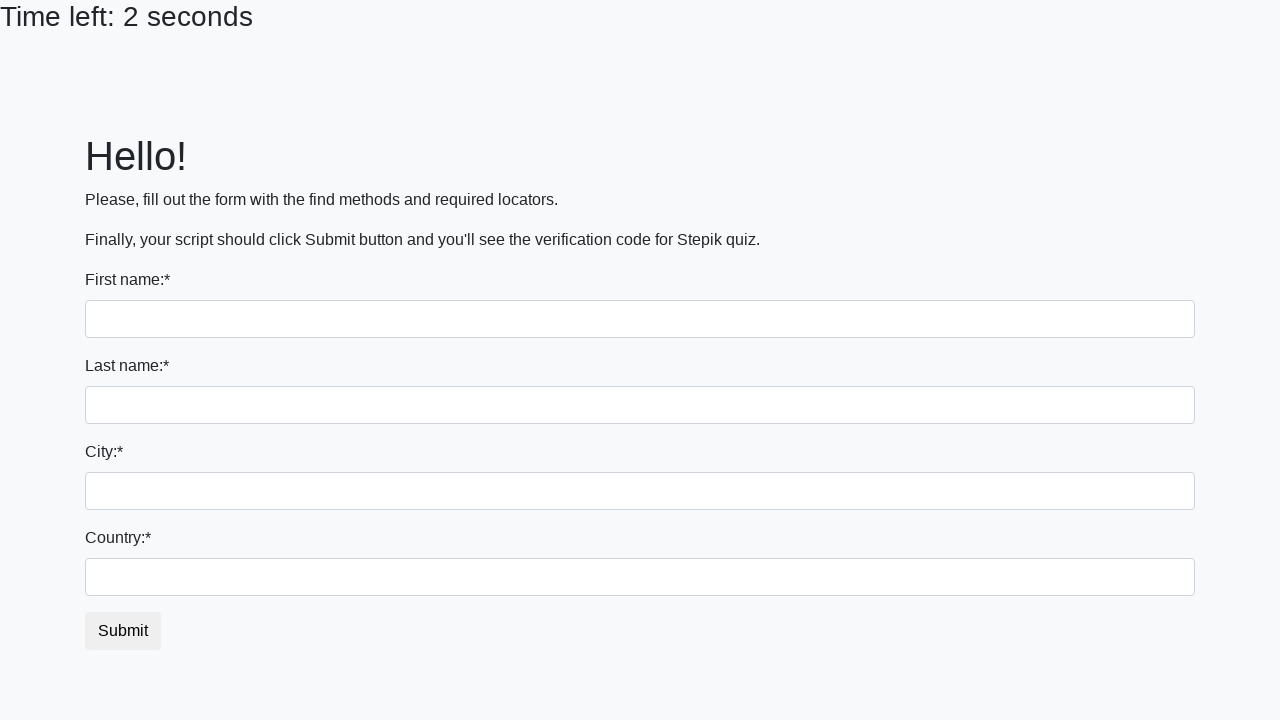

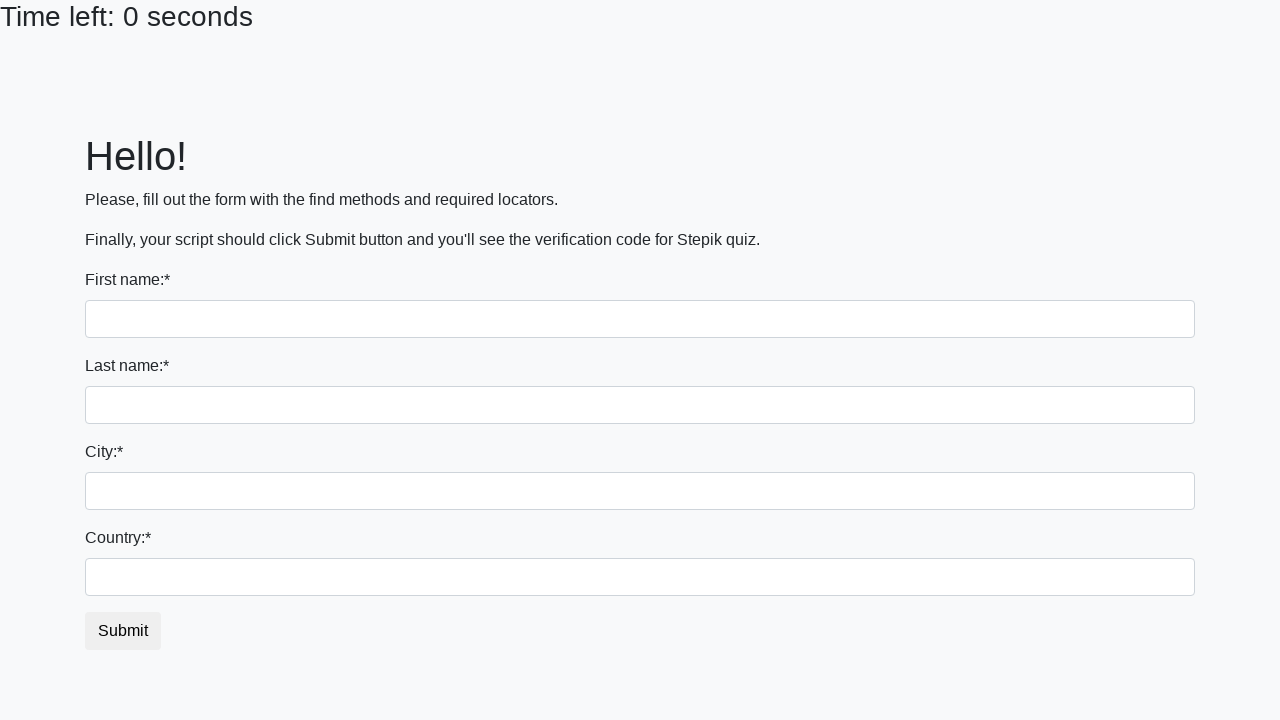